Selects an option from a dropdown by visible text

Starting URL: http://only-testing-blog.blogspot.in/2014/01/textbox.html

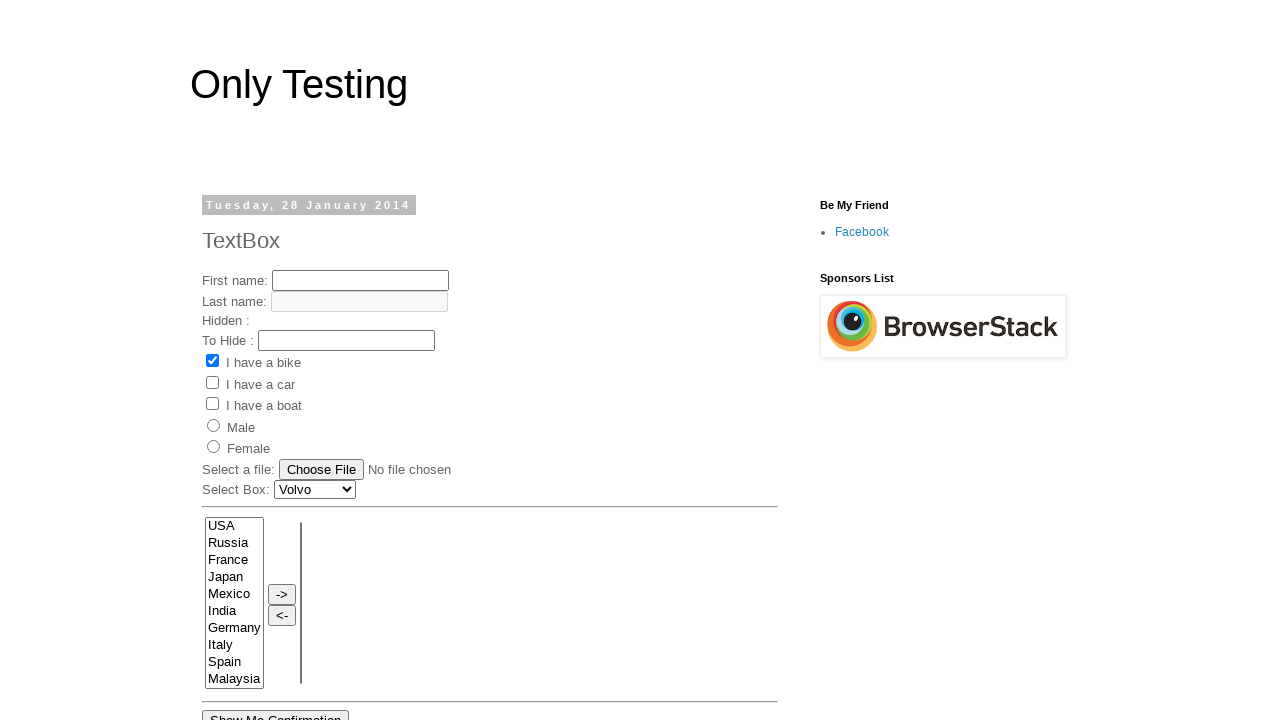

Navigated to textbox test page
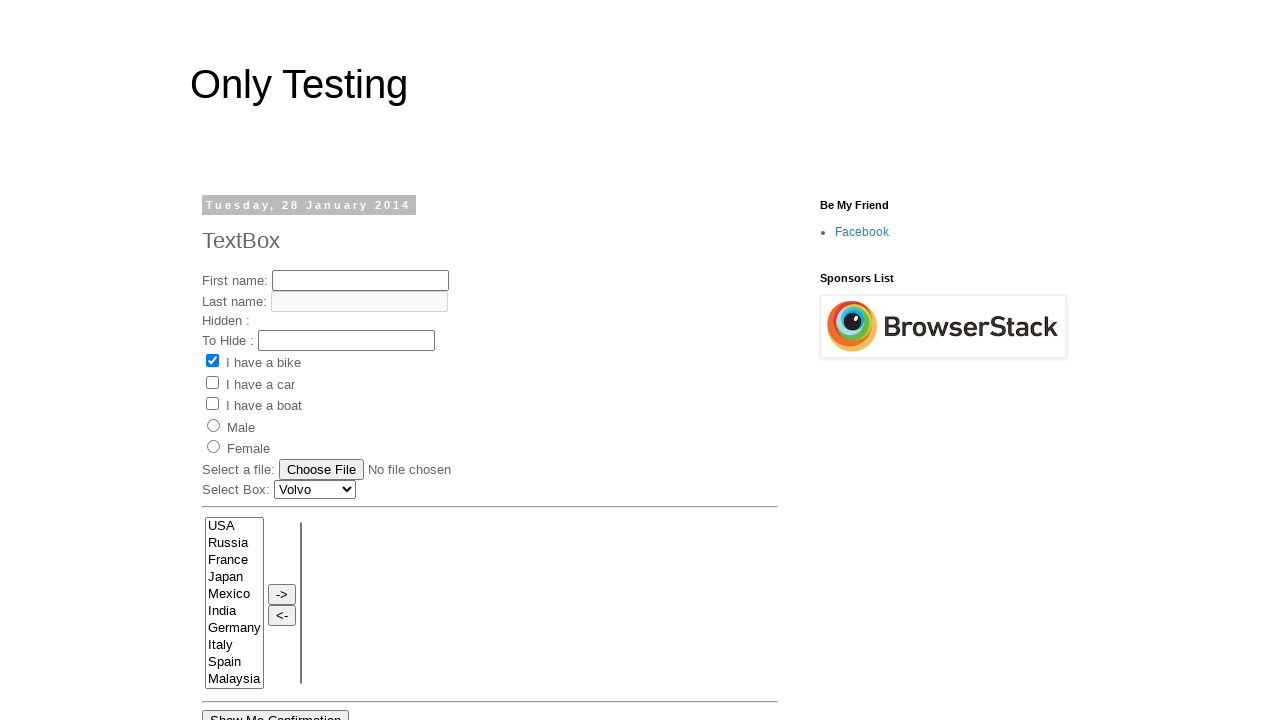

Selected 'Audi' from the car dropdown by visible text on #Carlist
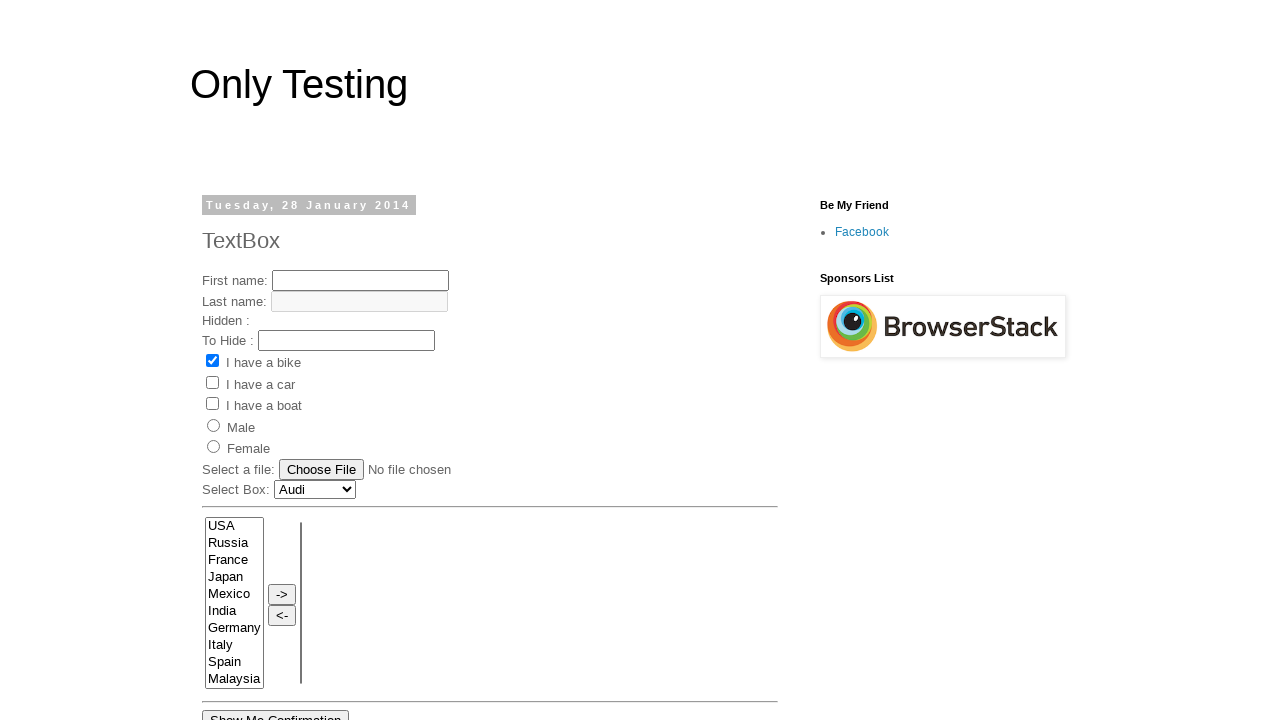

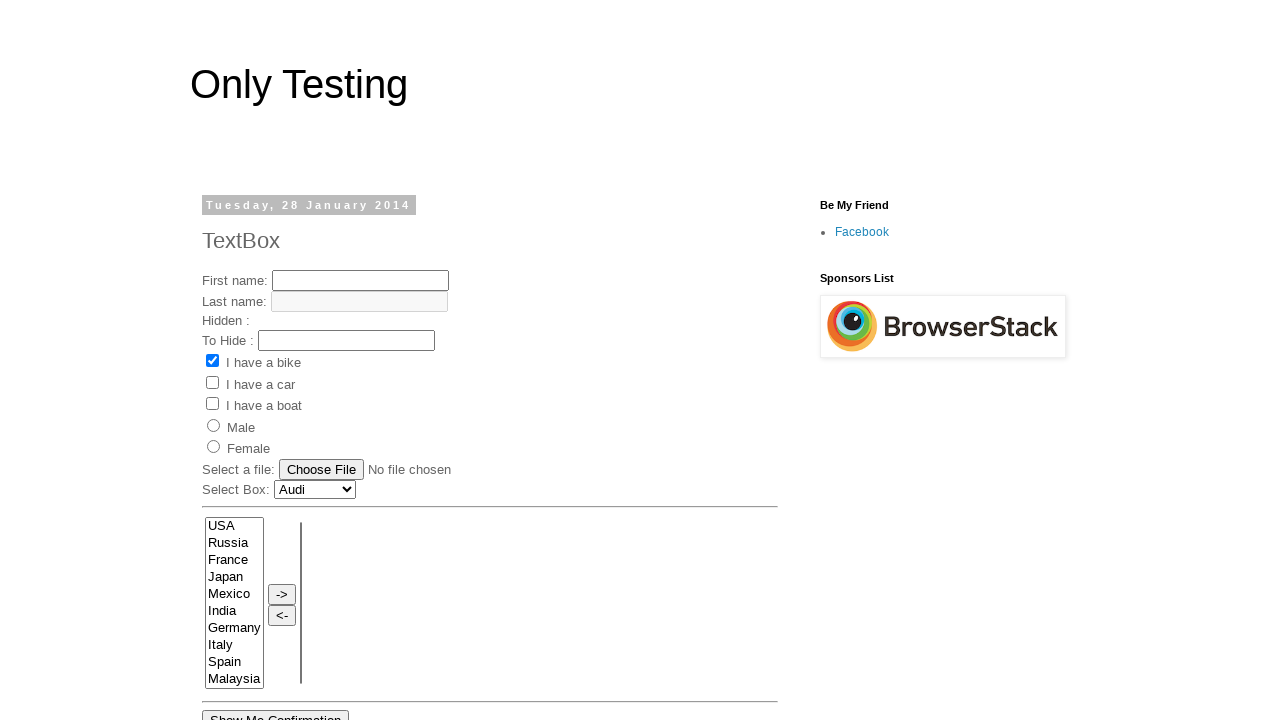